Tests marking individual todo items as complete by checking their checkboxes

Starting URL: https://demo.playwright.dev/todomvc

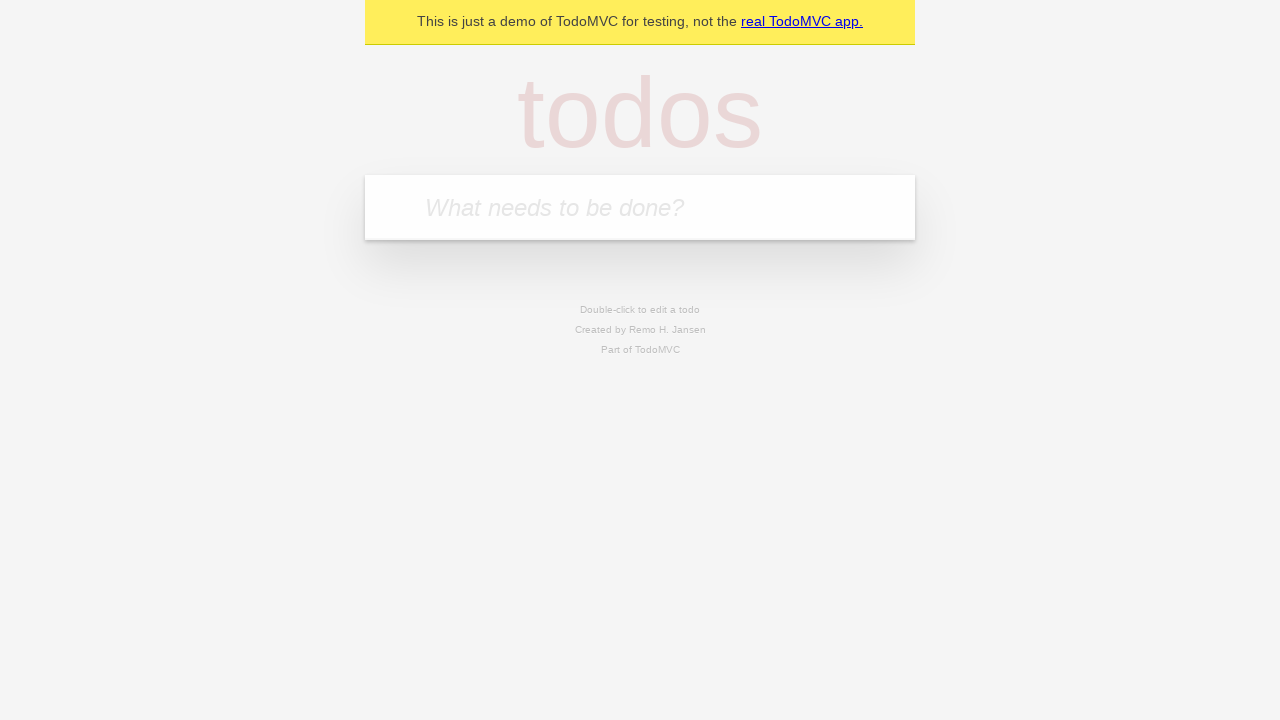

Filled todo input with 'buy some cheese' on internal:attr=[placeholder="What needs to be done?"i]
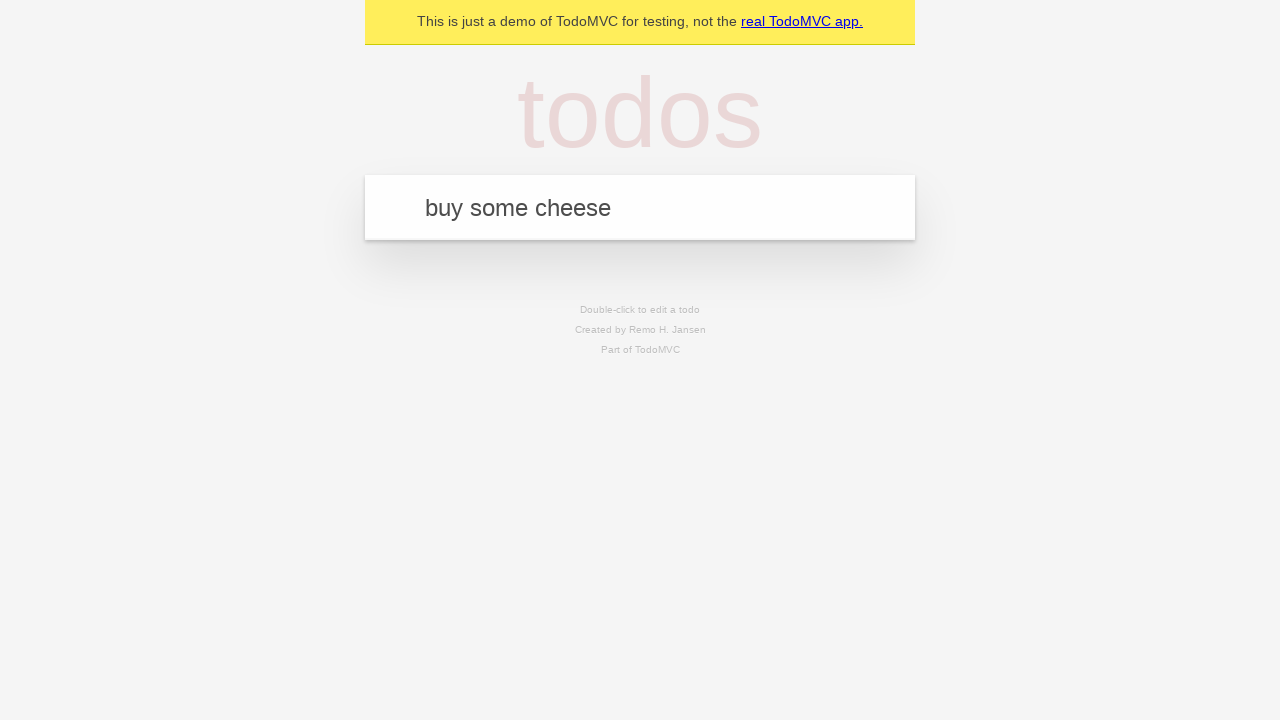

Pressed Enter to add first todo item on internal:attr=[placeholder="What needs to be done?"i]
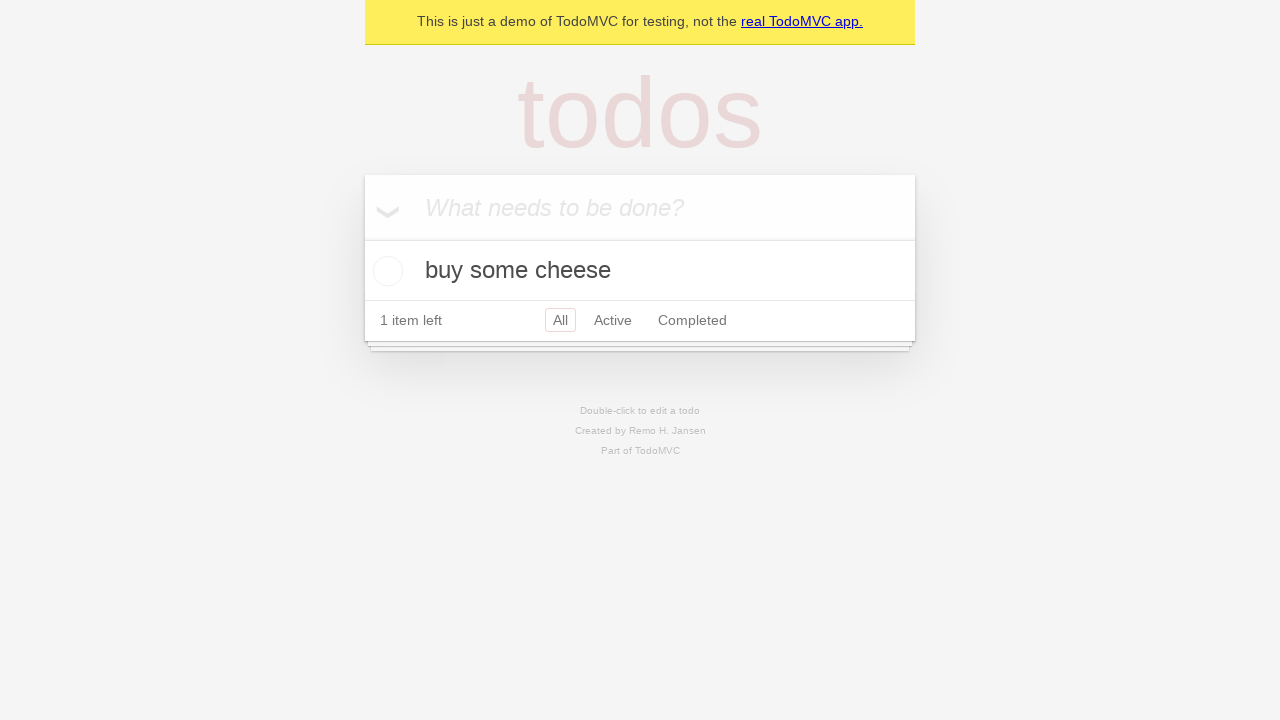

Filled todo input with 'feed the cat' on internal:attr=[placeholder="What needs to be done?"i]
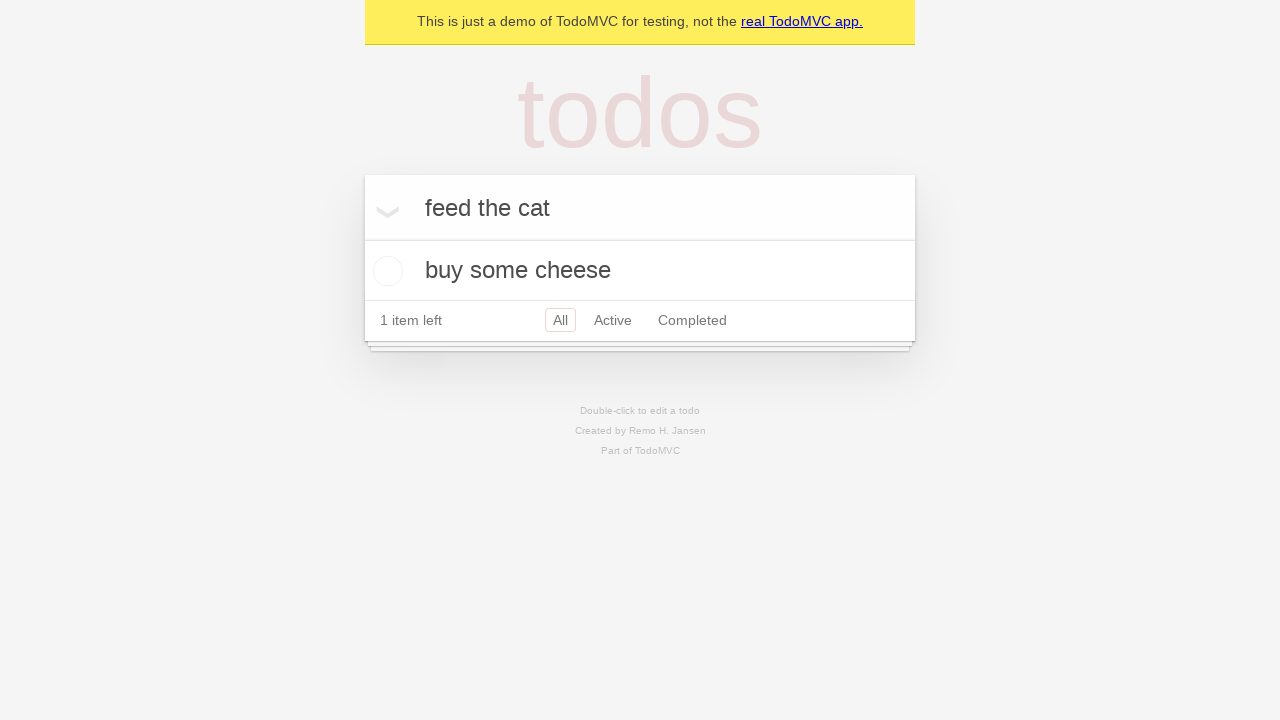

Pressed Enter to add second todo item on internal:attr=[placeholder="What needs to be done?"i]
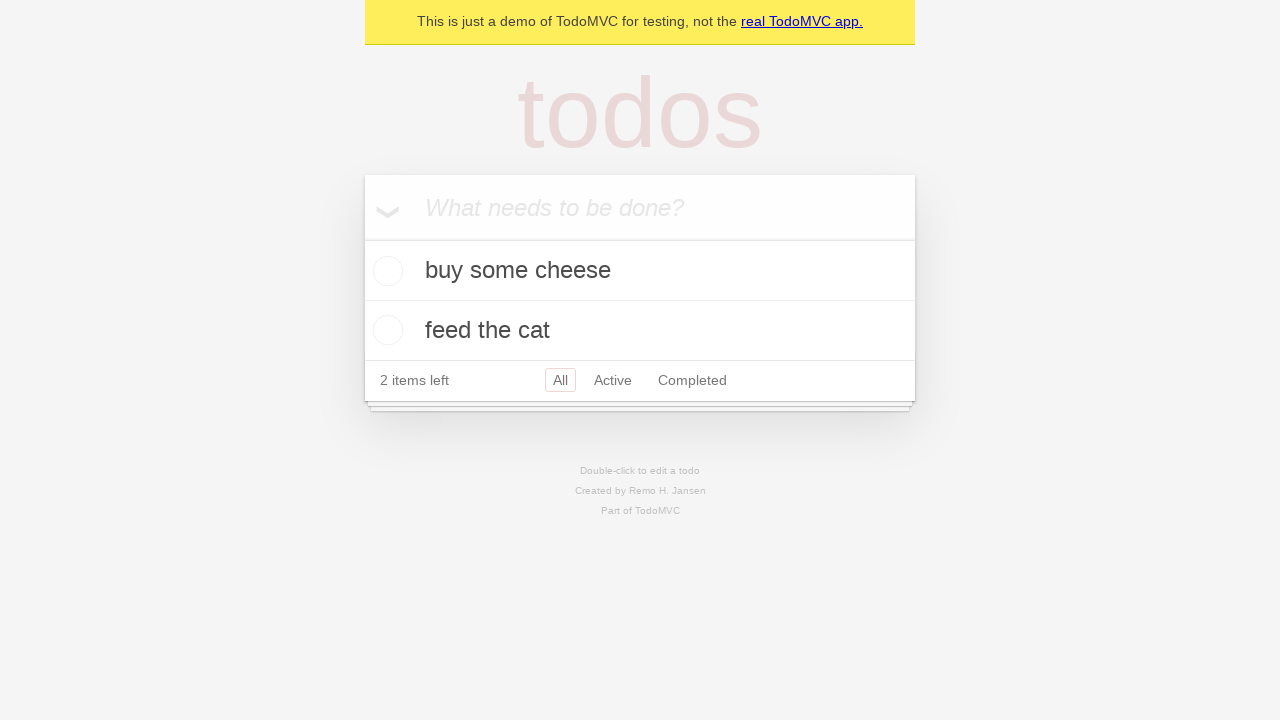

Checked checkbox for first todo item 'buy some cheese' at (385, 271) on [data-testid='todo-item'] >> nth=0 >> internal:role=checkbox
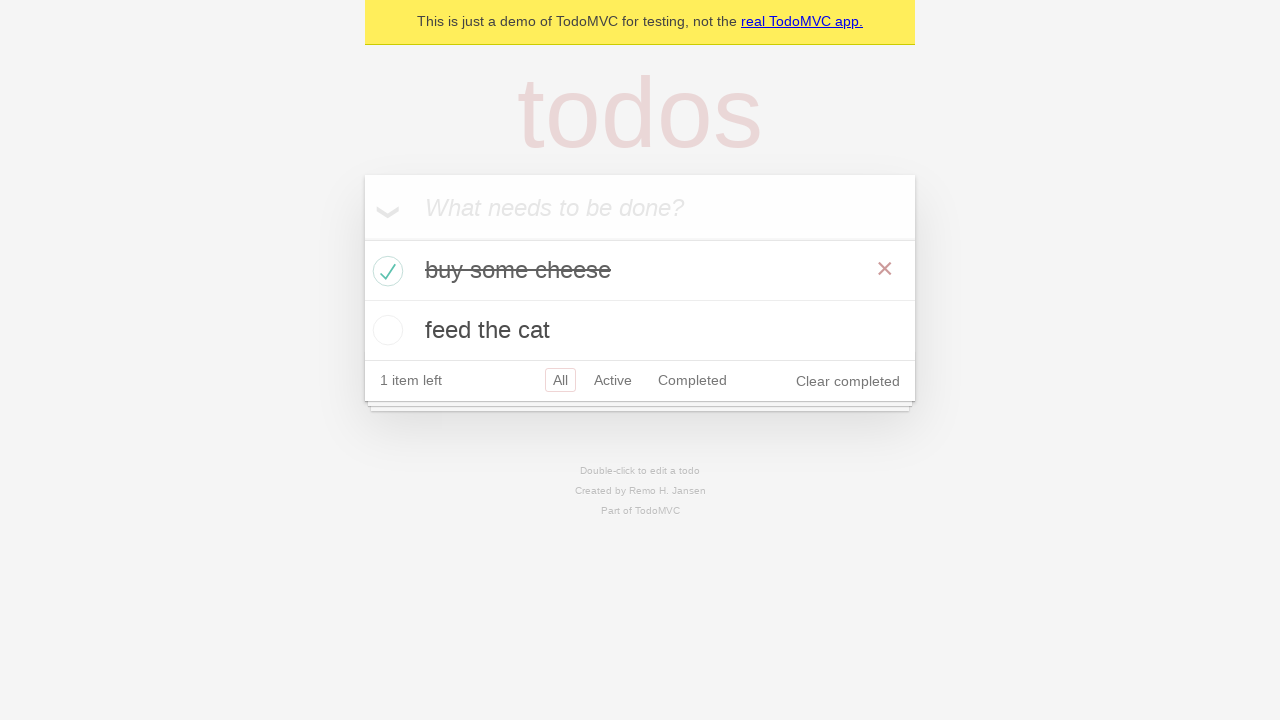

Checked checkbox for second todo item 'feed the cat' at (385, 330) on [data-testid='todo-item'] >> nth=1 >> internal:role=checkbox
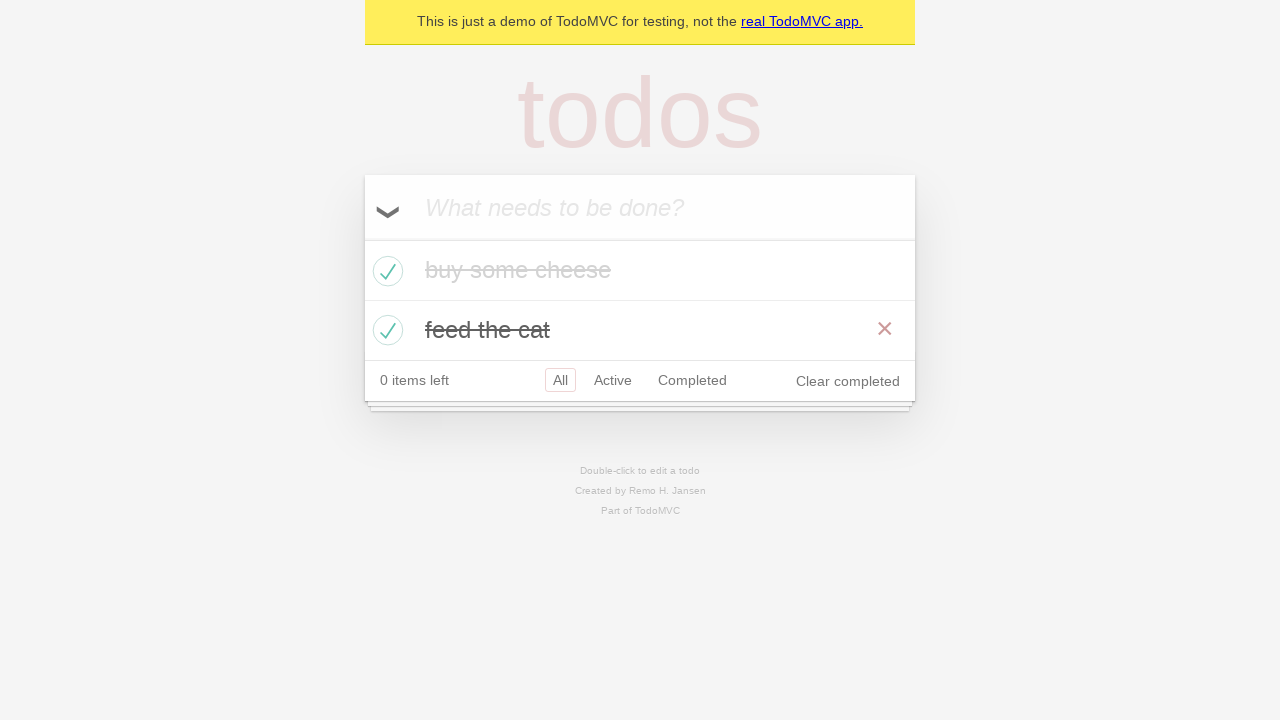

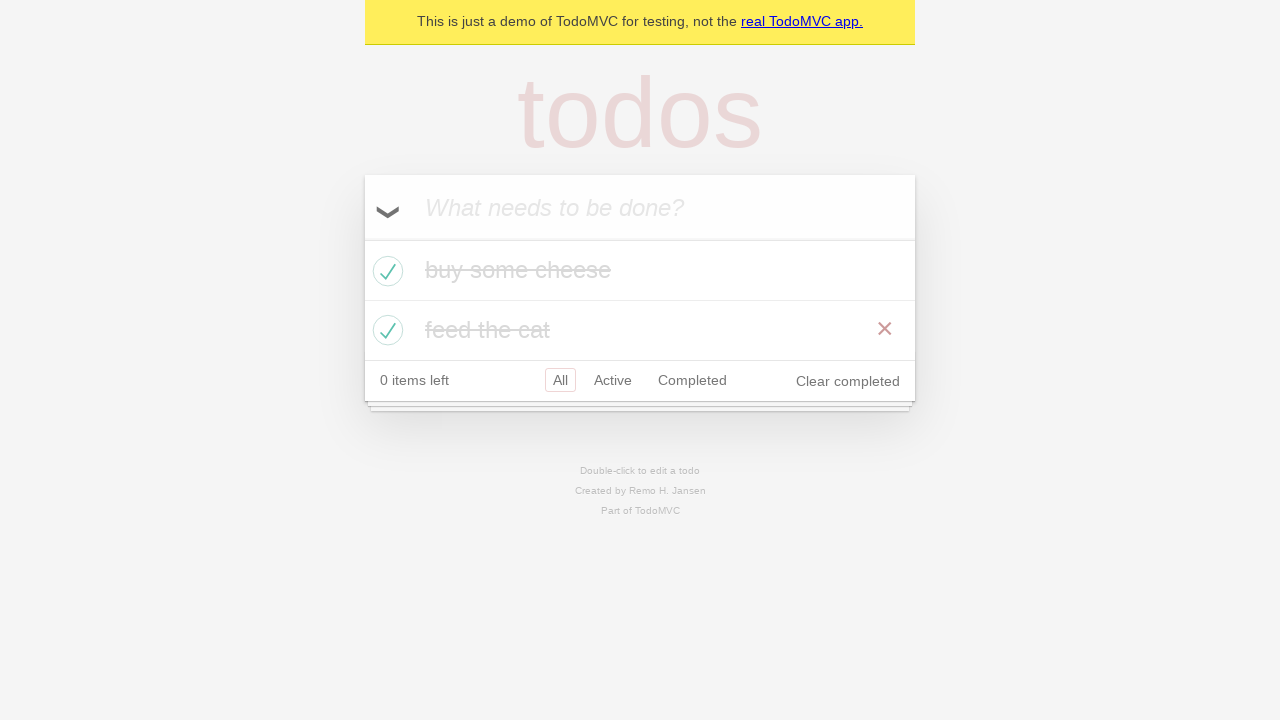